Tests the complete flight booking flow on BlazeDemo: selecting departure and destination cities, searching for flights, selecting the cheapest flight, entering purchase information, and verifying the booking confirmation.

Starting URL: https://blazedemo.com/

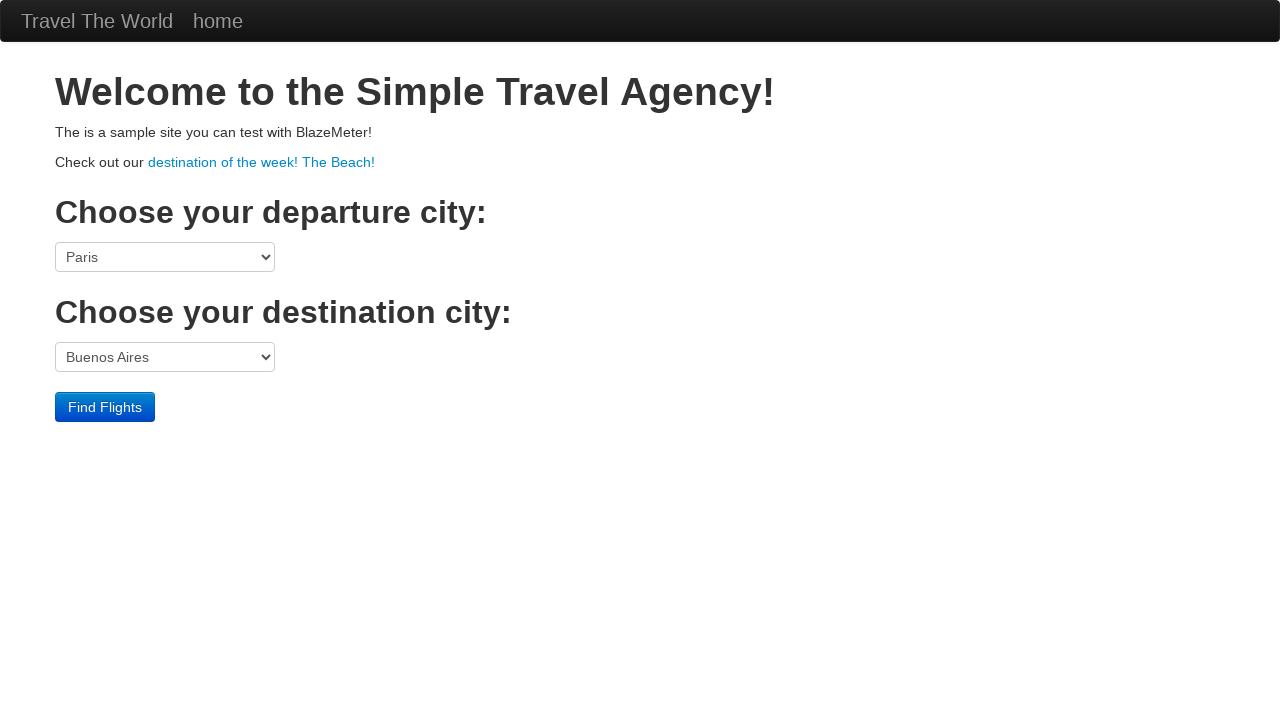

Selected Portland as departure city on select[name='fromPort']
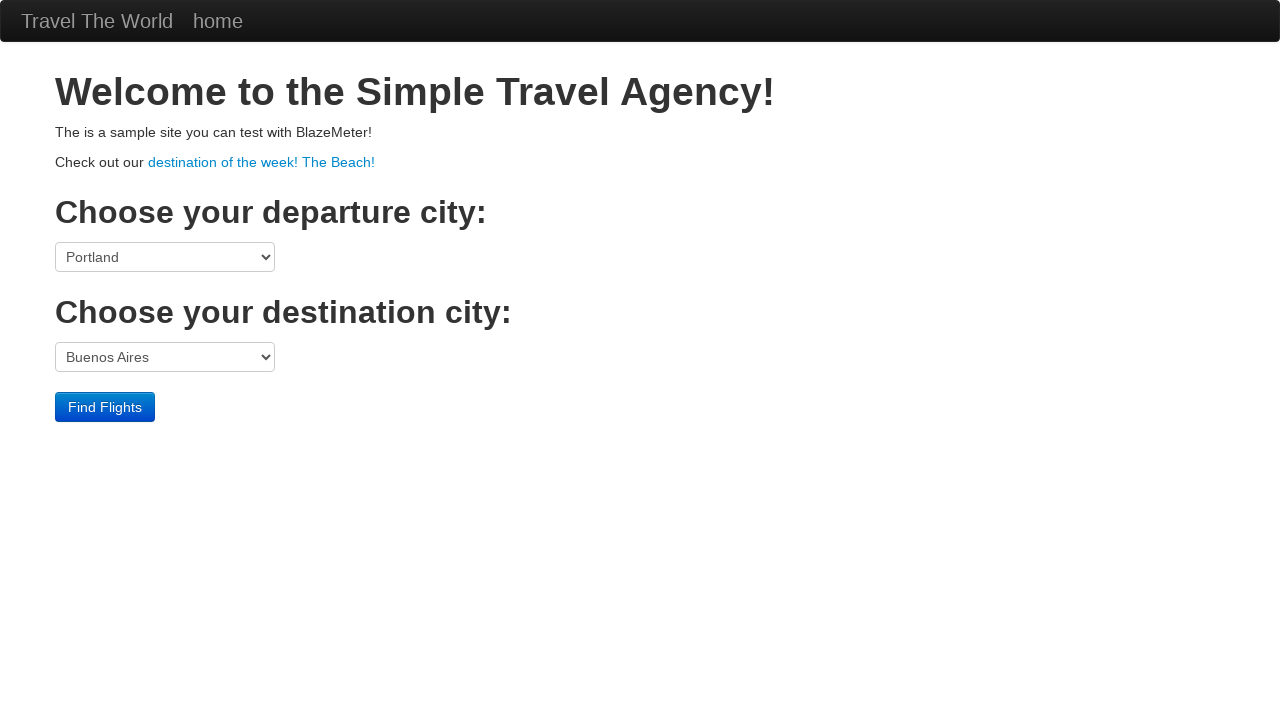

Selected Berlin as destination city on select[name='toPort']
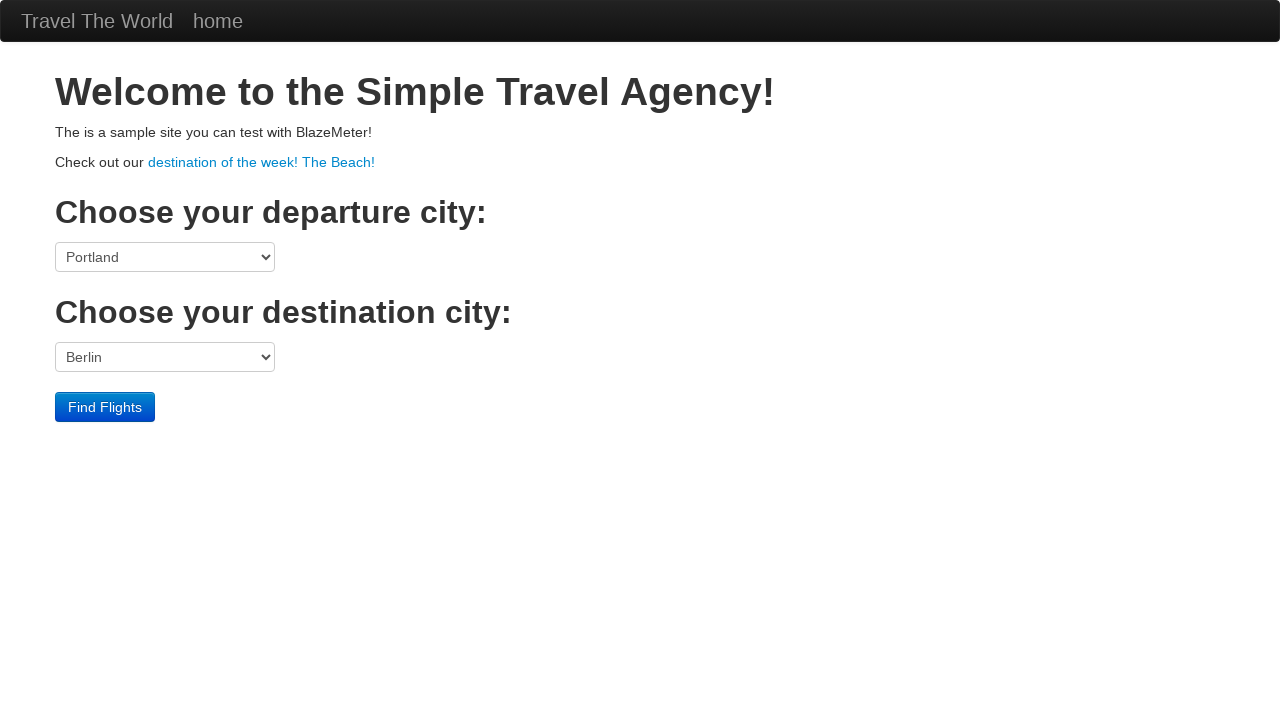

Clicked Find Flights button at (105, 407) on input[type='submit']
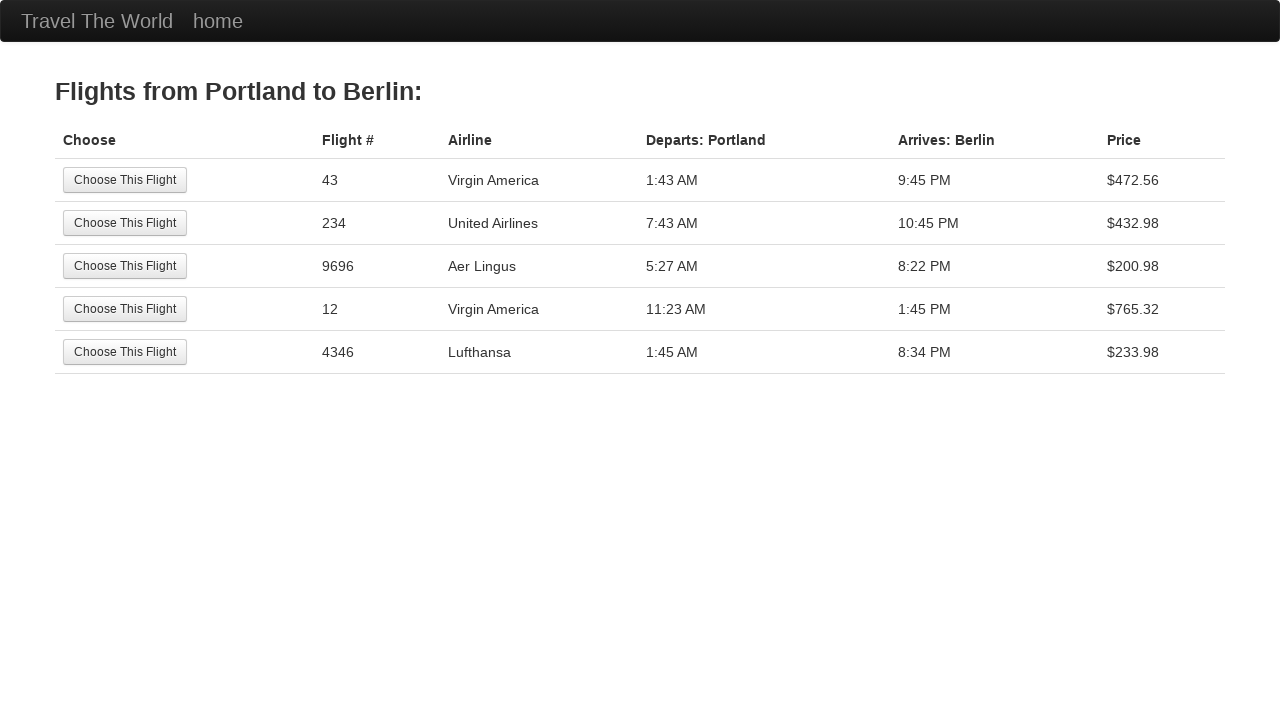

Flight results table loaded
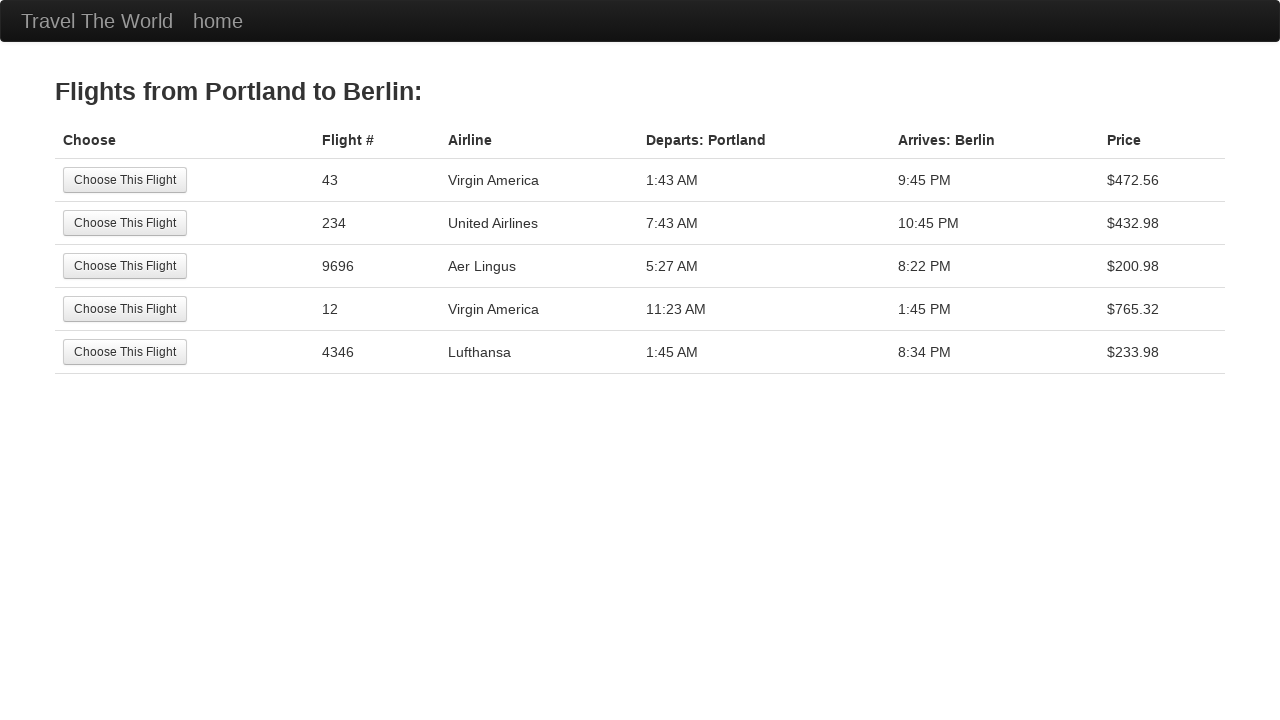

Verified page title is 'BlazeDemo - reserve'
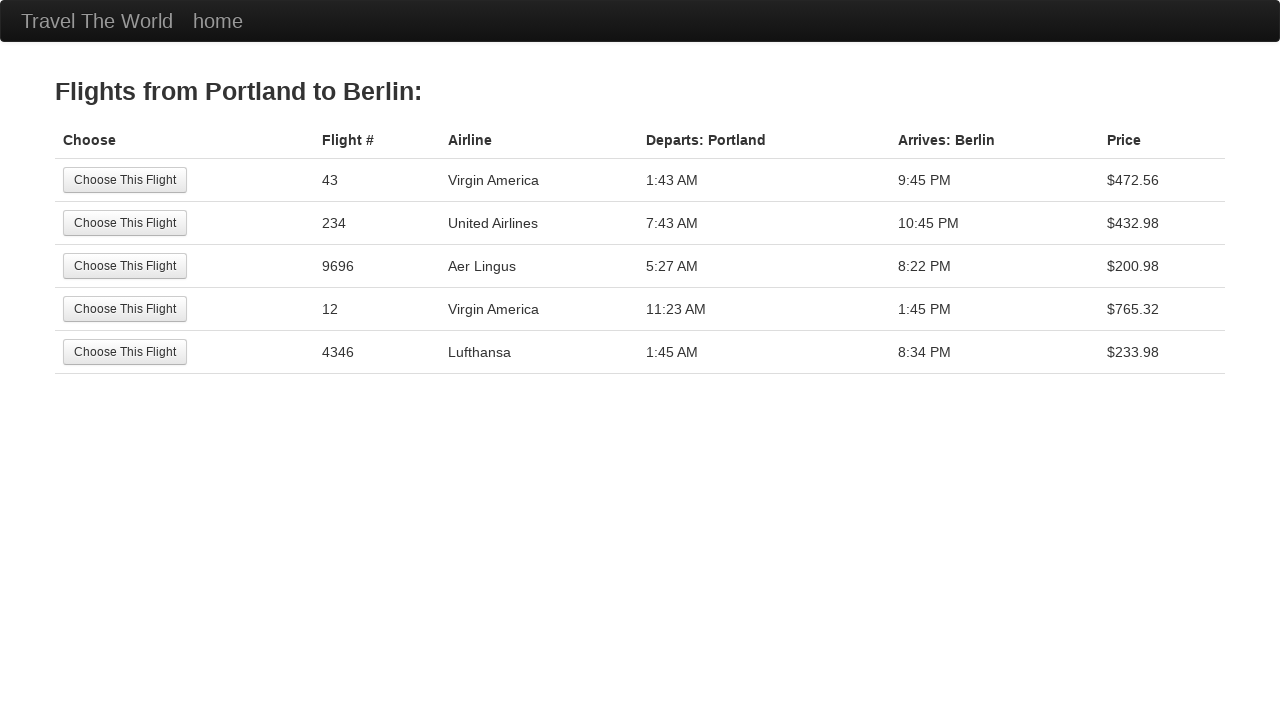

Selected the cheapest flight from results at (125, 180) on table tbody tr:first-child input[type='submit']
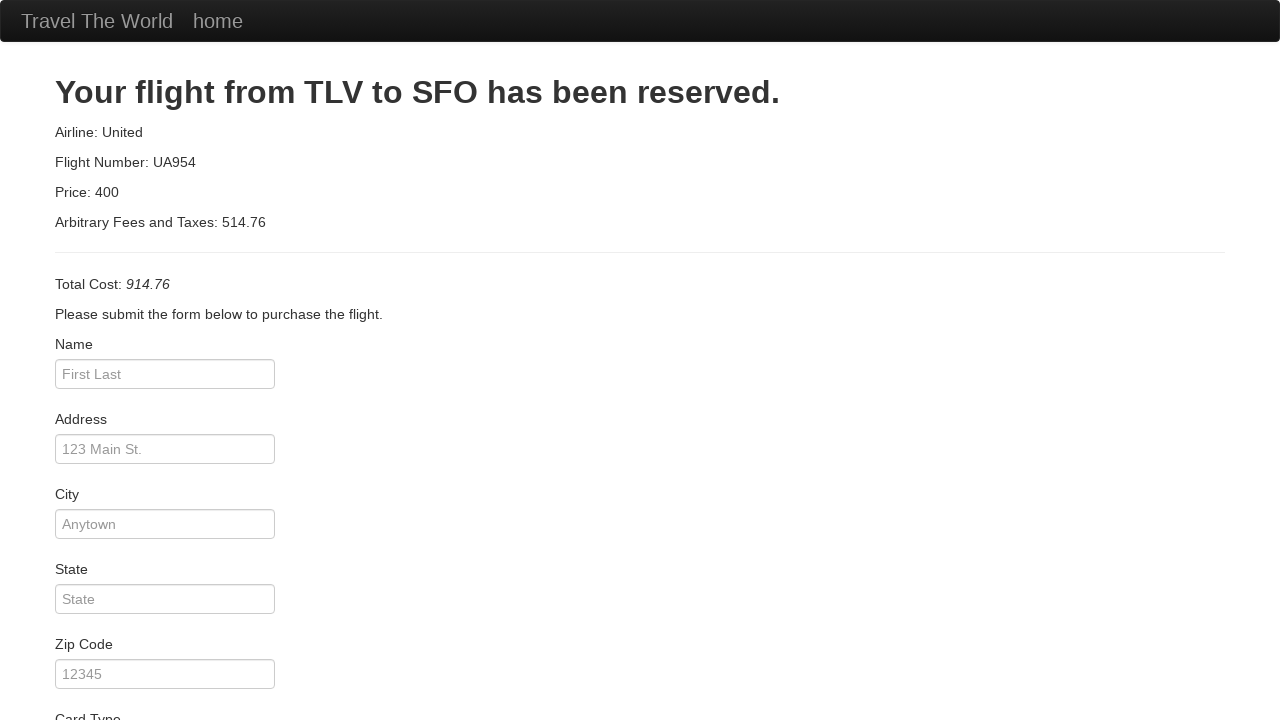

Entered passenger name 'Fernando' on input[name='inputName']
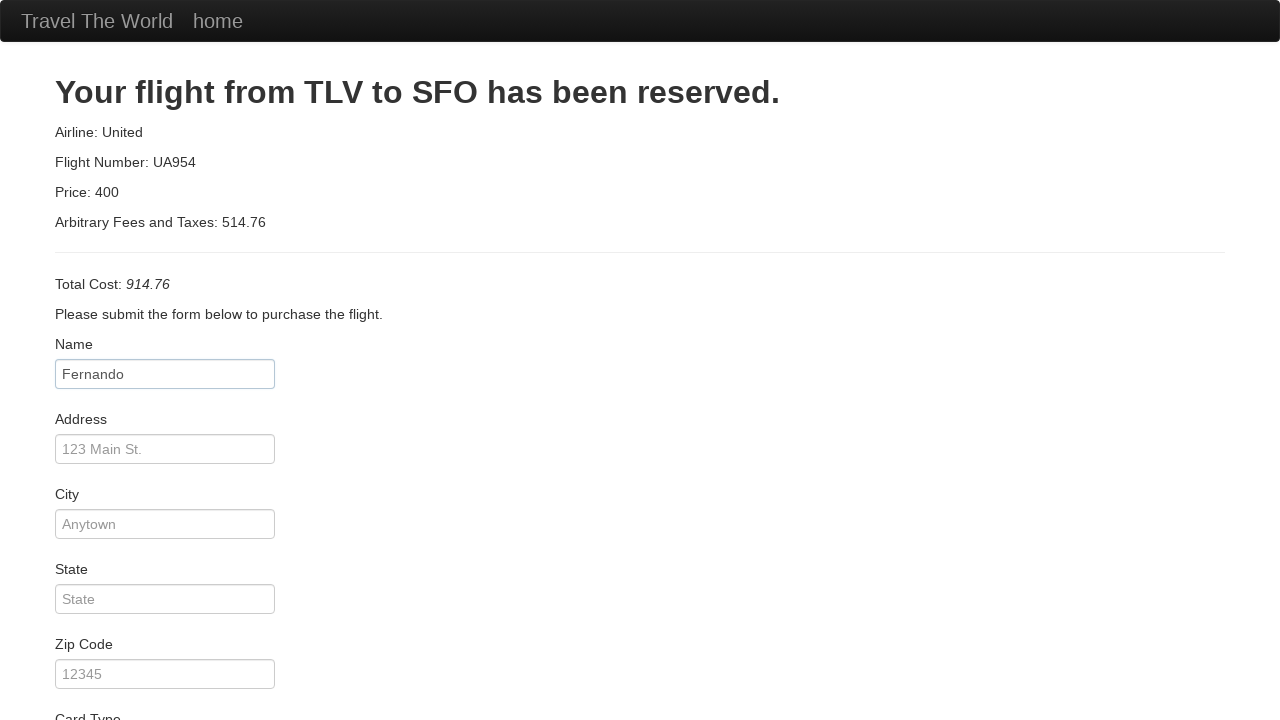

Entered address '123 The Kings, MX' on input[name='address']
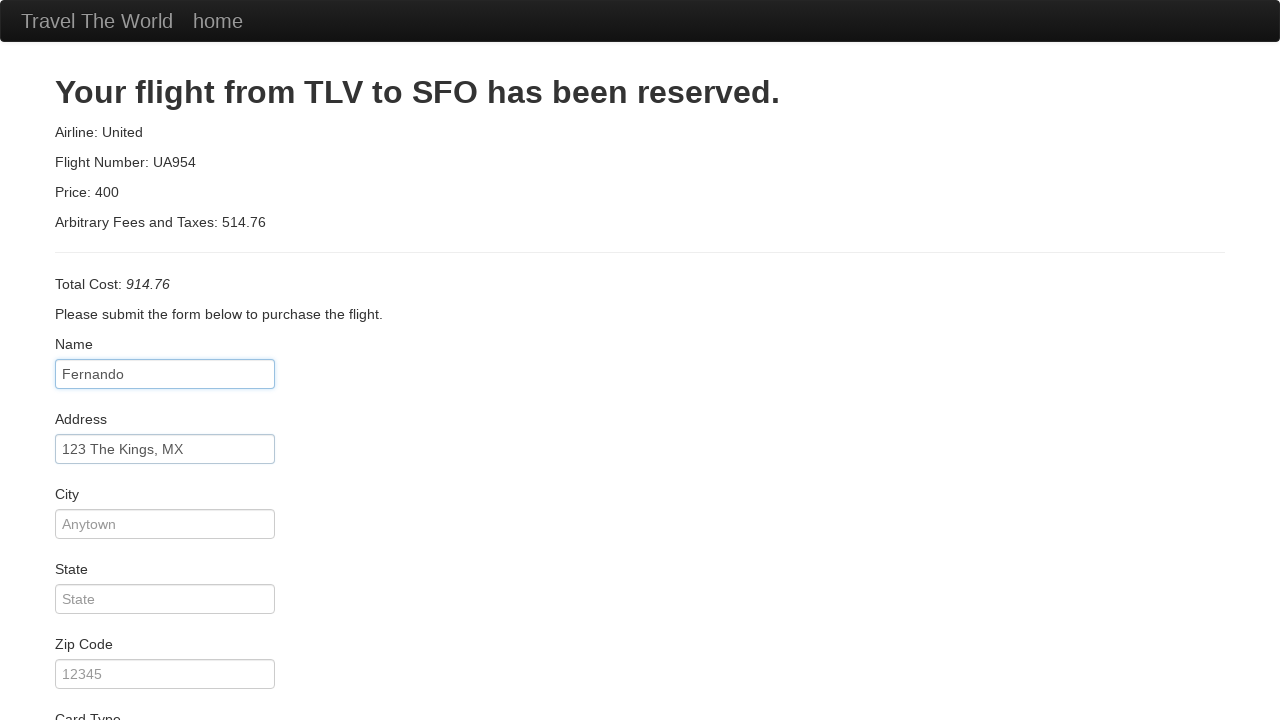

Entered city 'Michigan' on input[name='city']
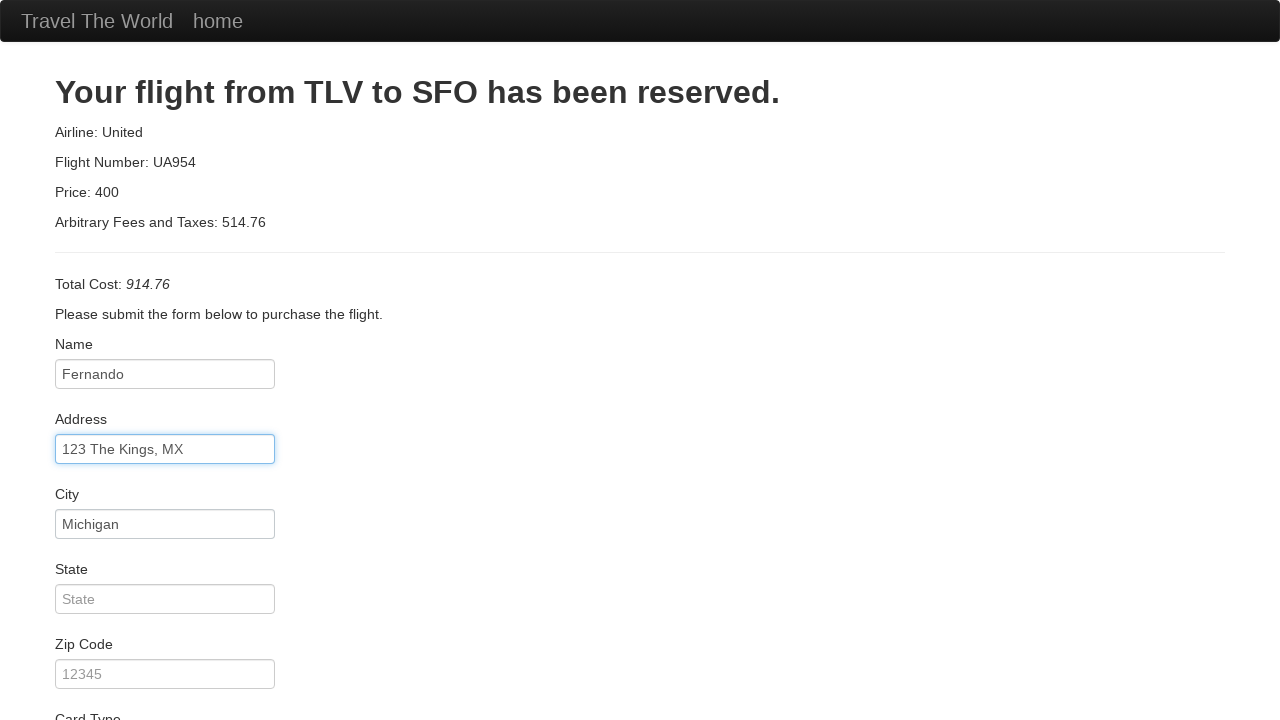

Entered zip code '10301' on input[name='zipCode']
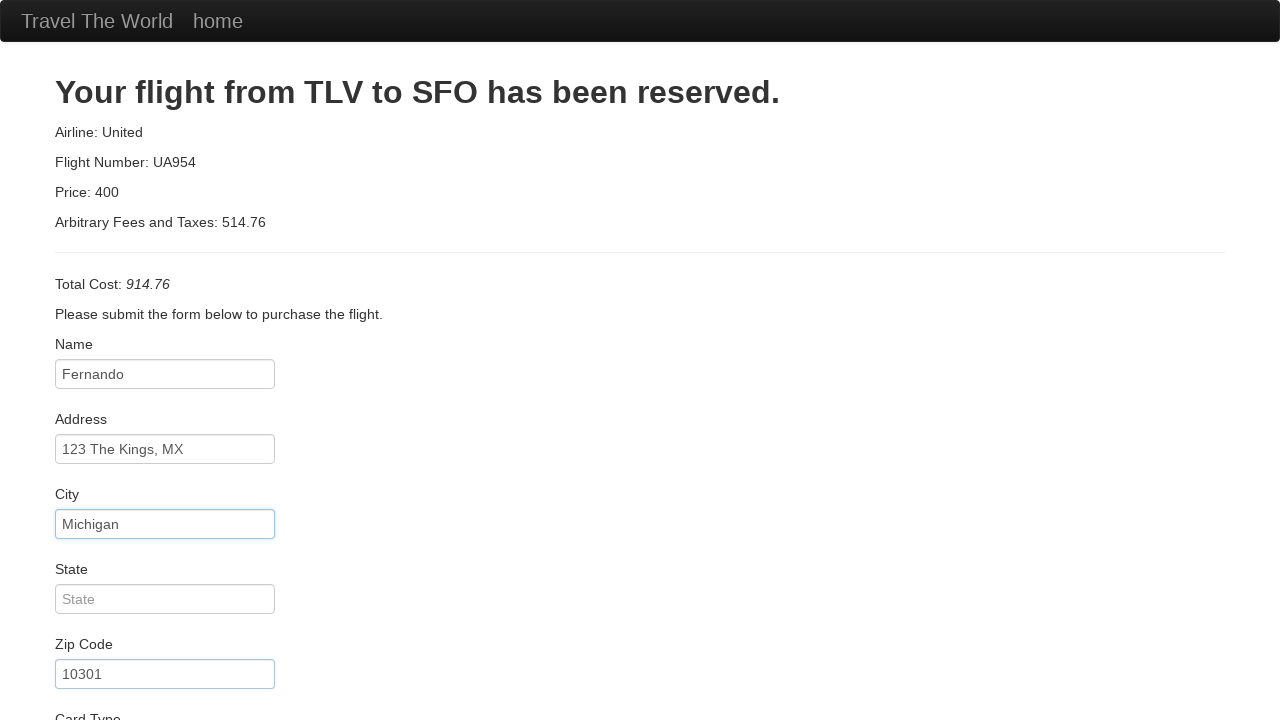

Clicked Purchase Flight button at (118, 685) on input[type='submit']
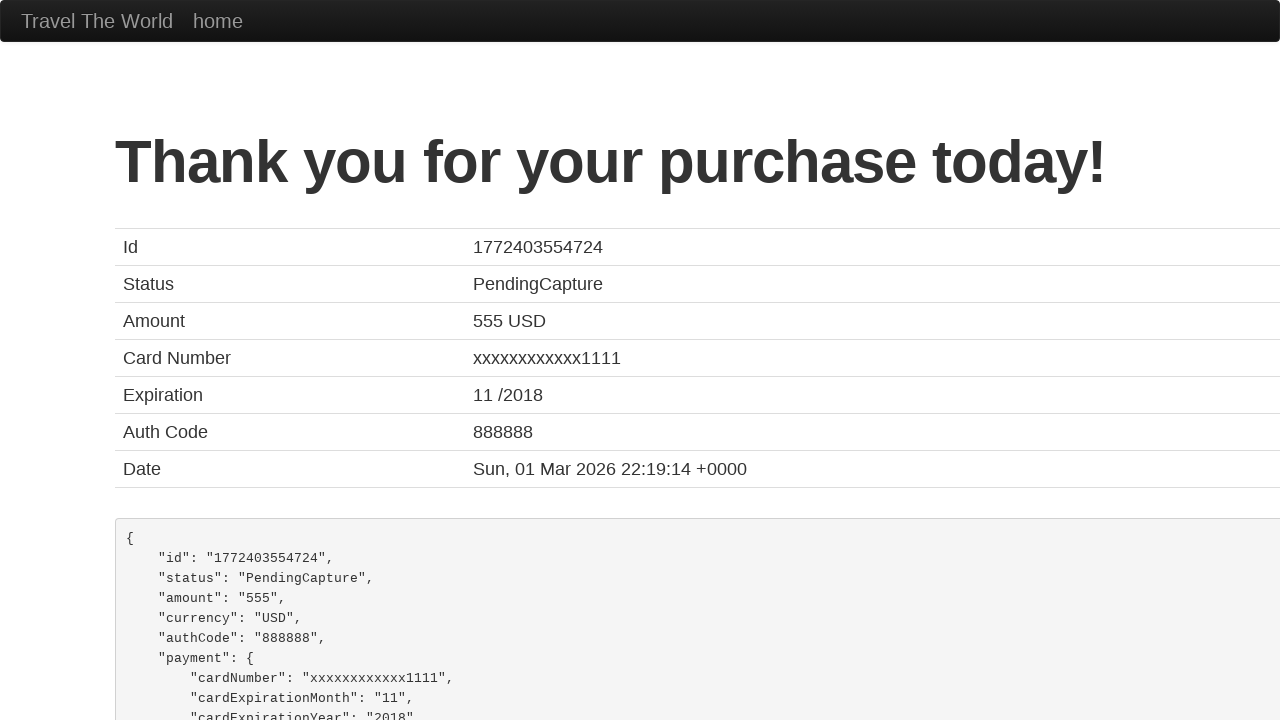

Confirmation page loaded with heading
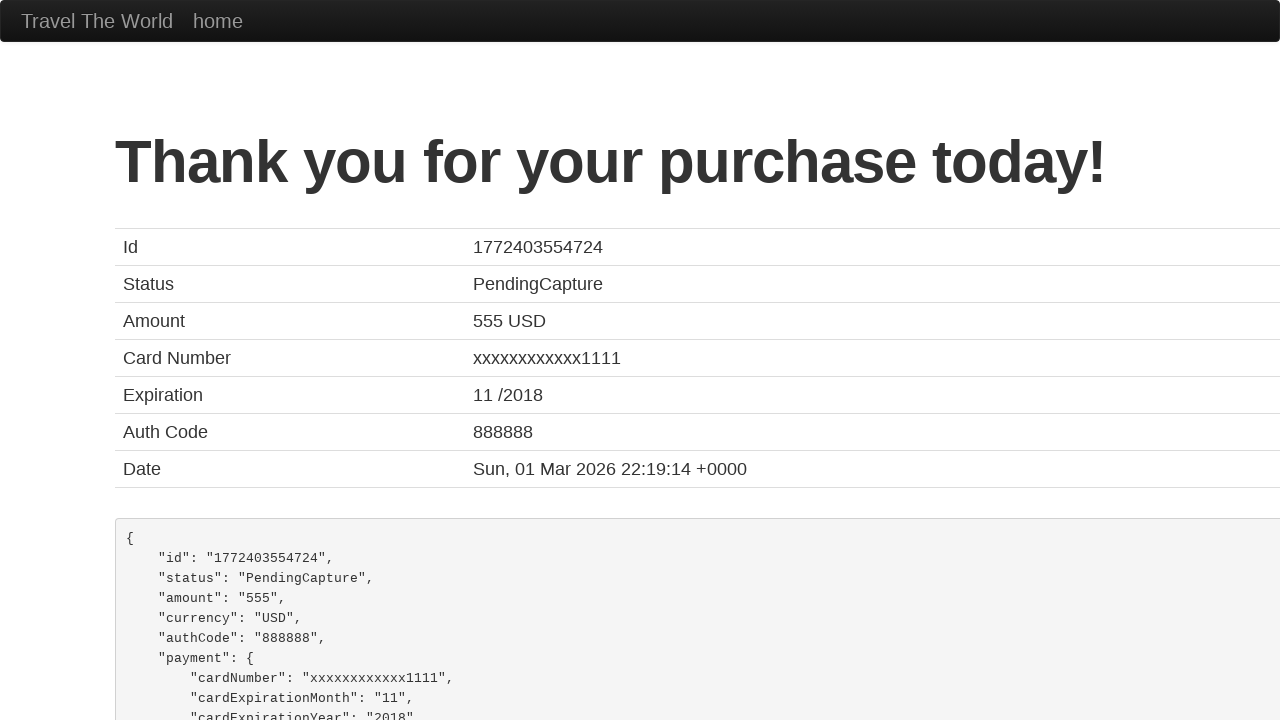

Retrieved confirmation heading text: Thank you for your purchase today!
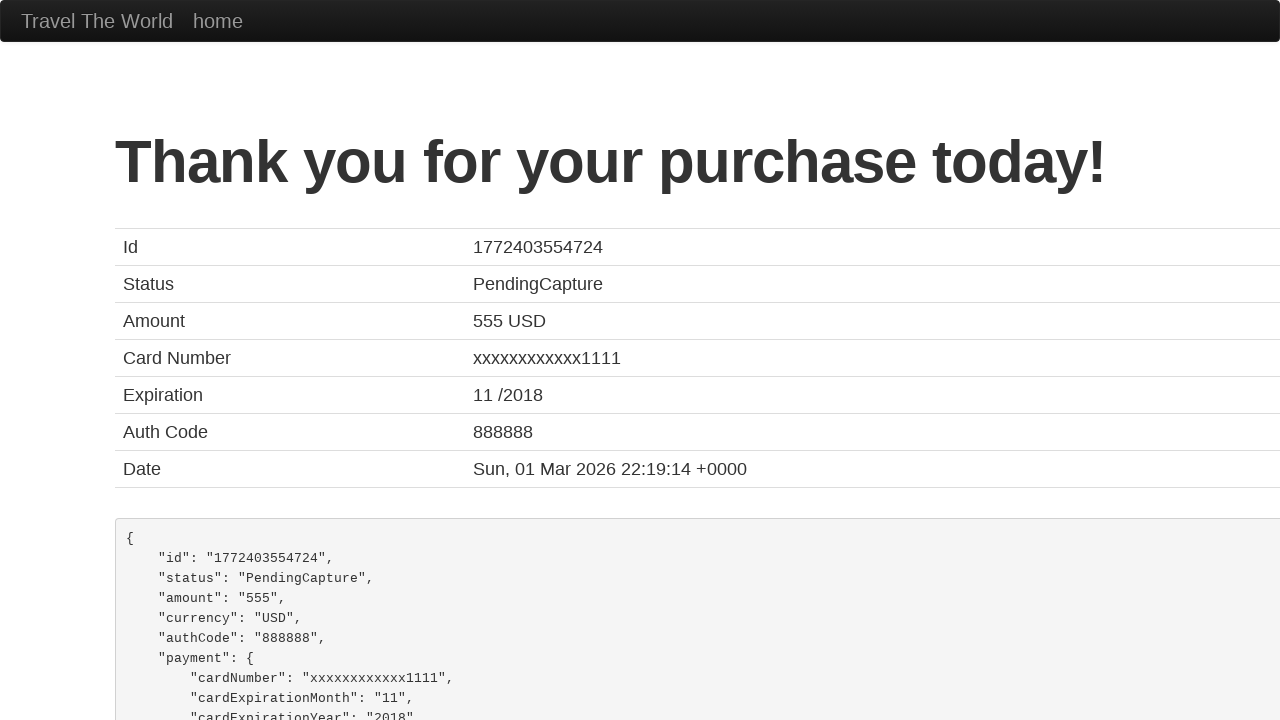

Verified success message in confirmation heading
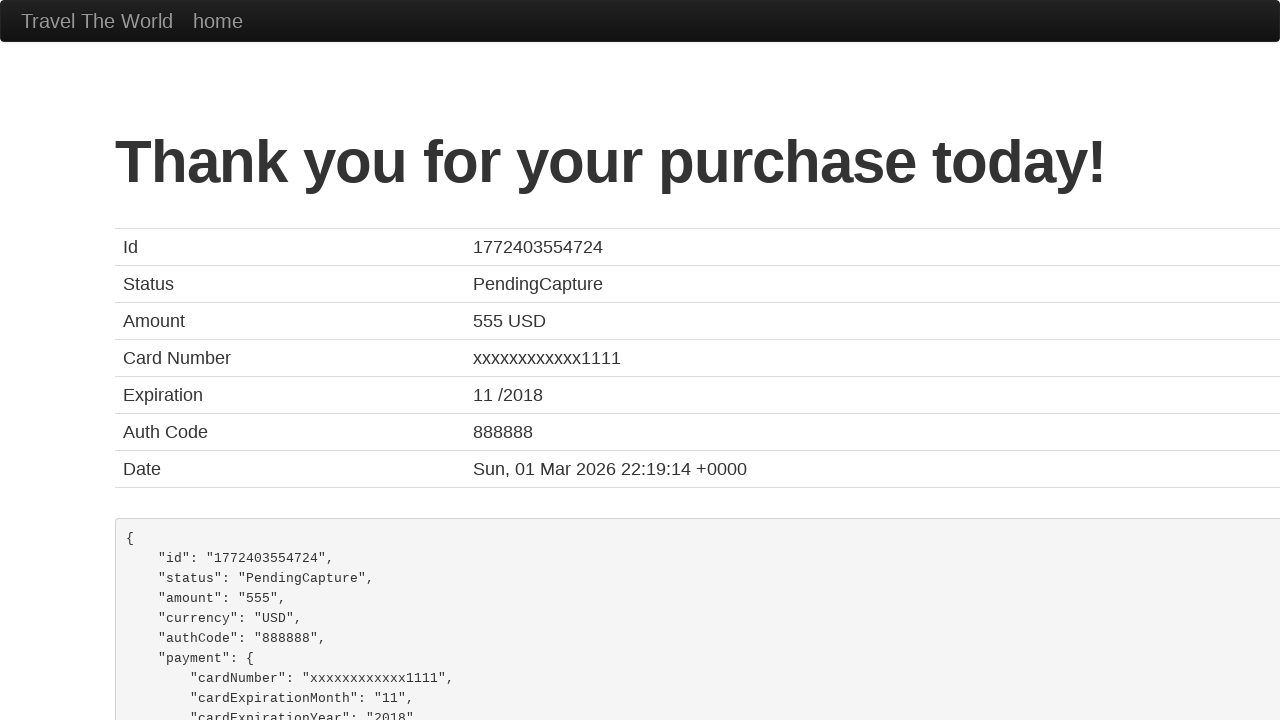

Retrieved booking ID: 1772403554724
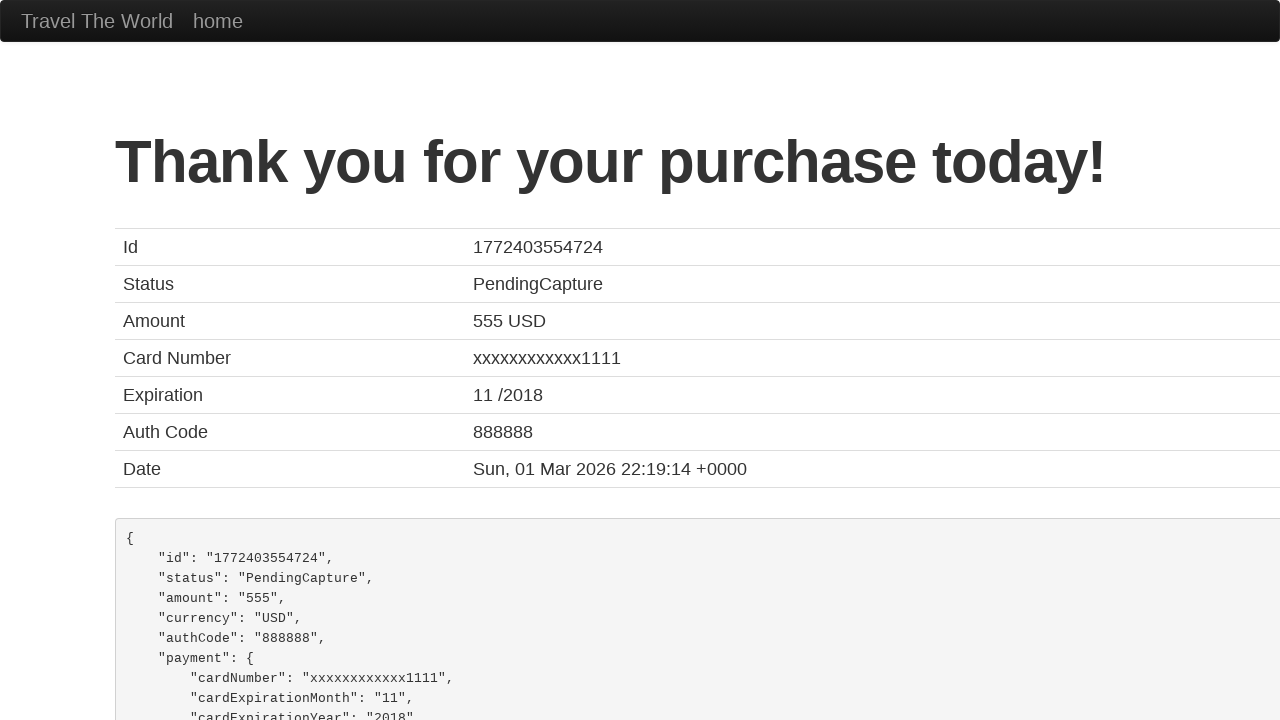

Verified booking ID is present and not empty
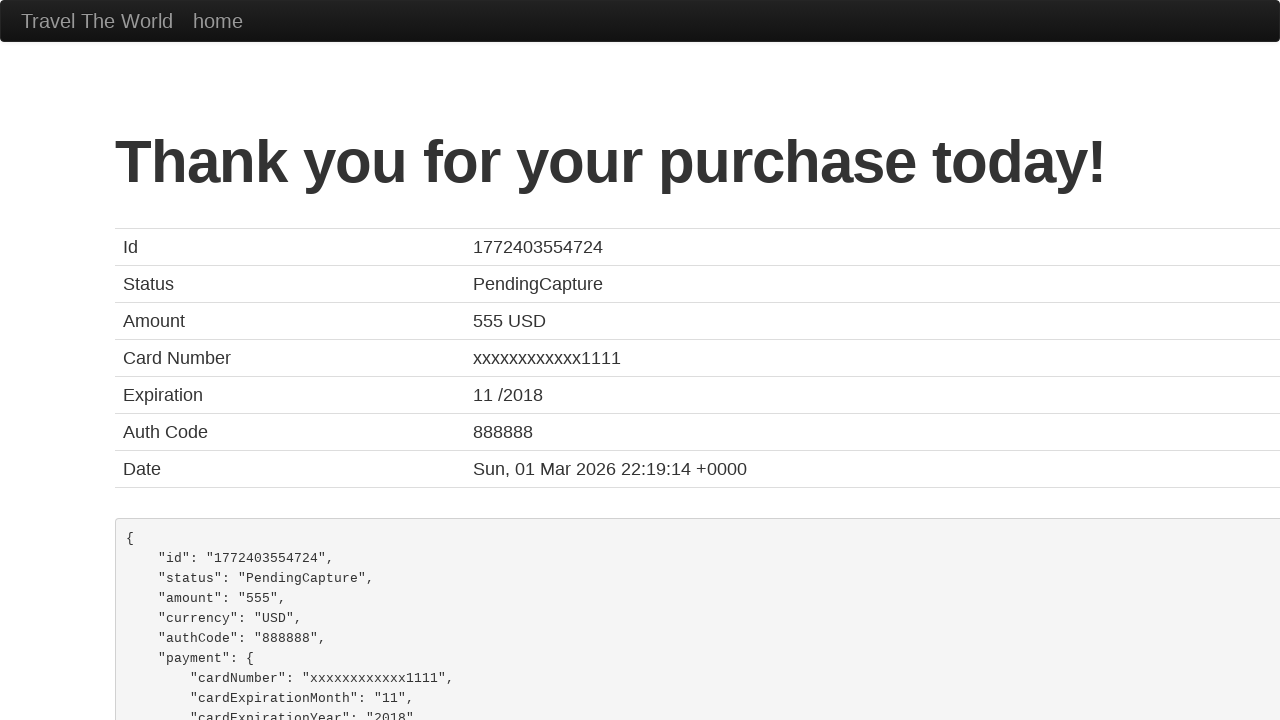

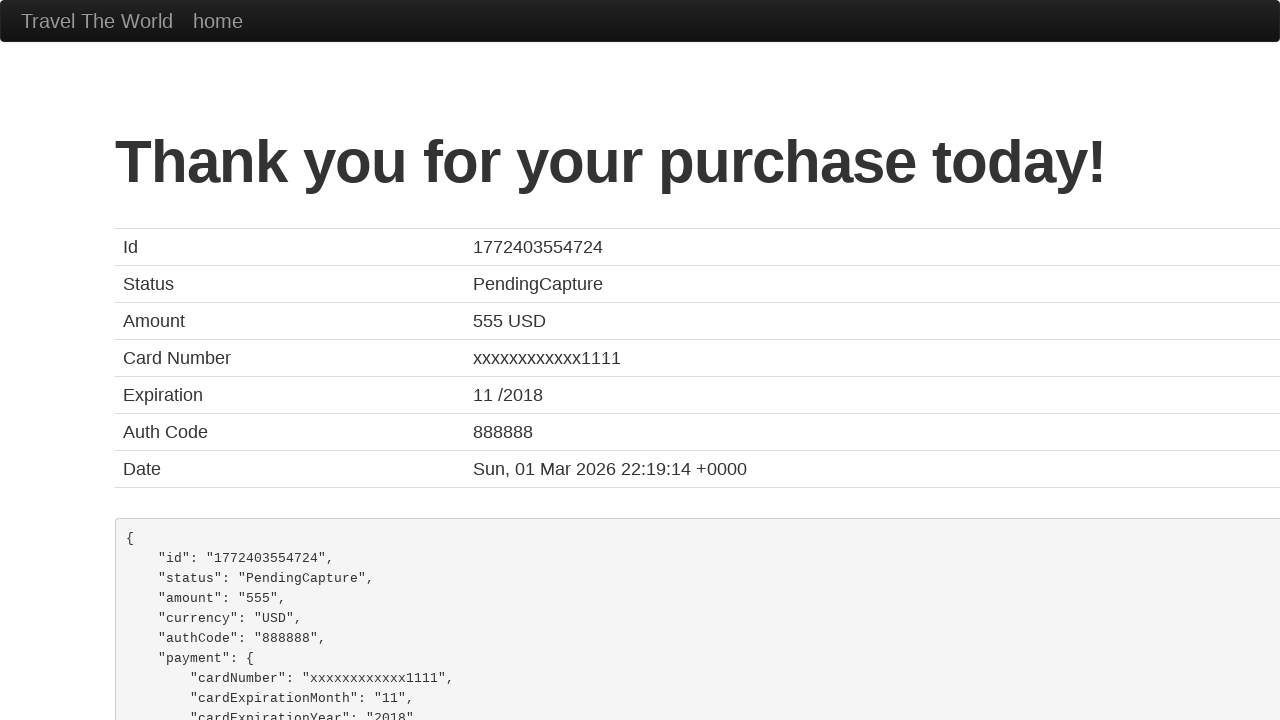